Automates adding specific vegetables to cart, proceeding to checkout, and applying a promo code on an e-commerce practice site

Starting URL: https://rahulshettyacademy.com/seleniumPractise/

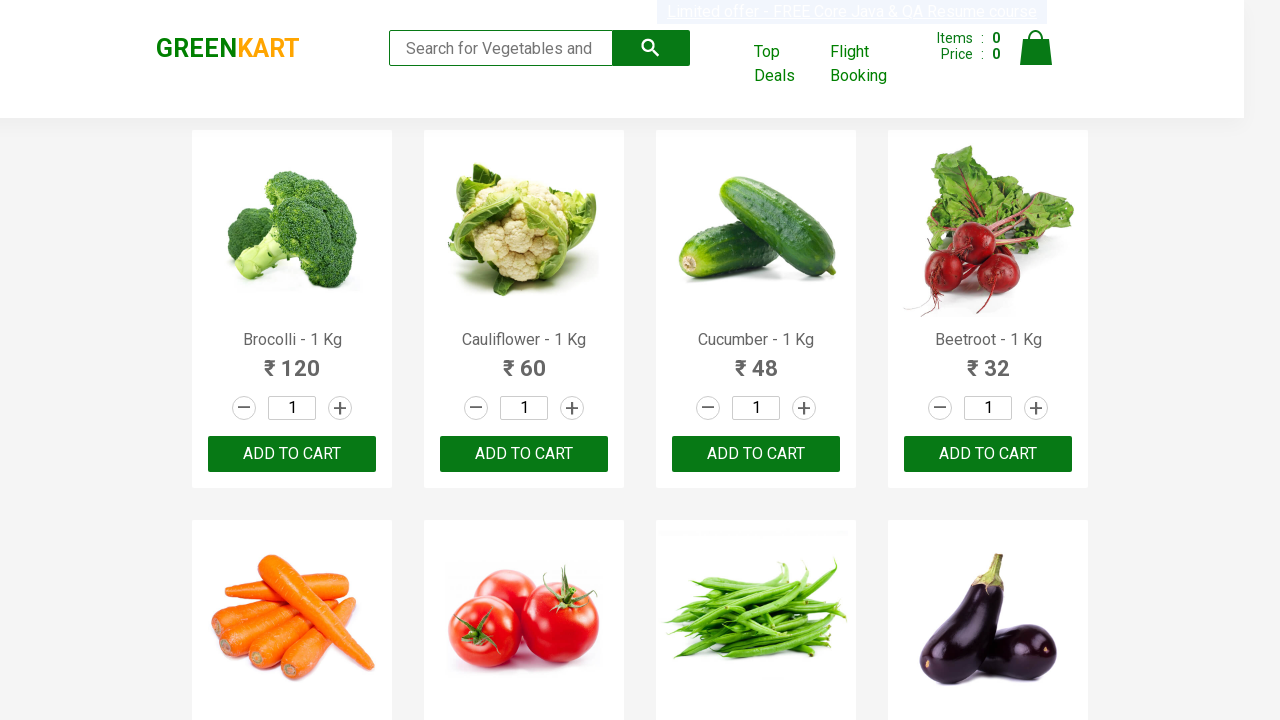

Located all product names on the page
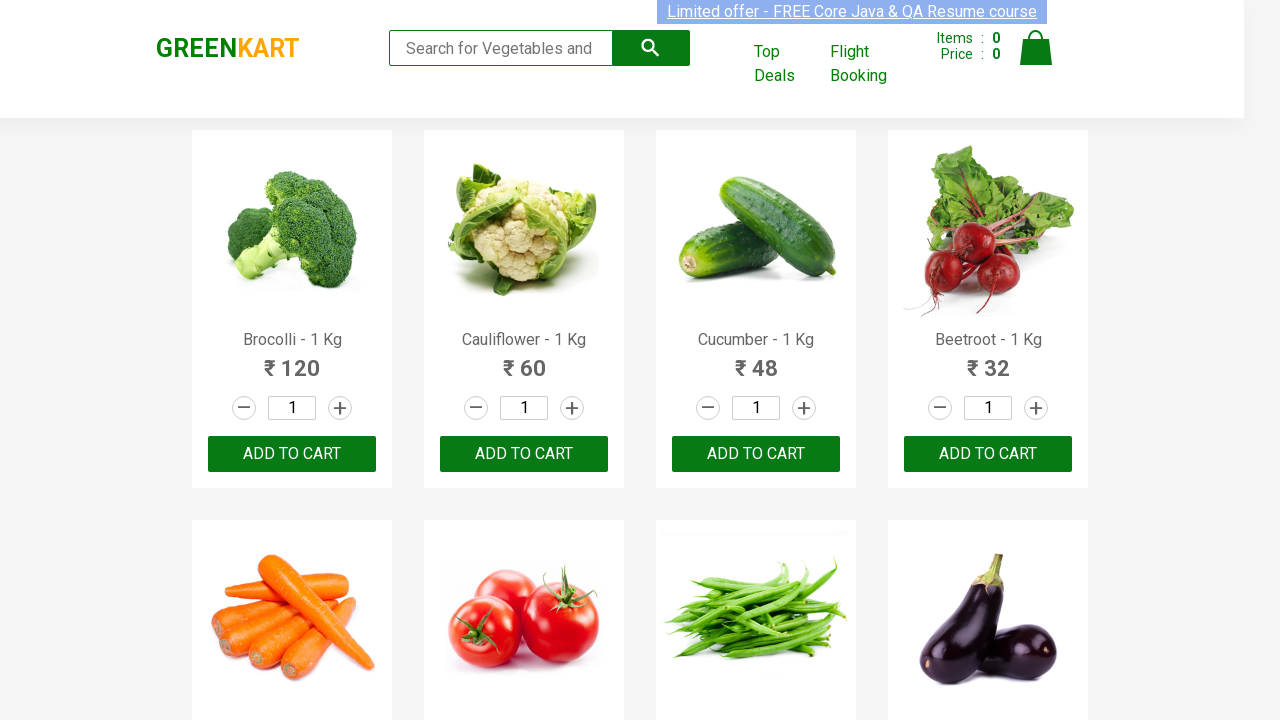

Added 'Cauliflower' to cart at (524, 454) on xpath=//div[@class='product-action']/button >> nth=1
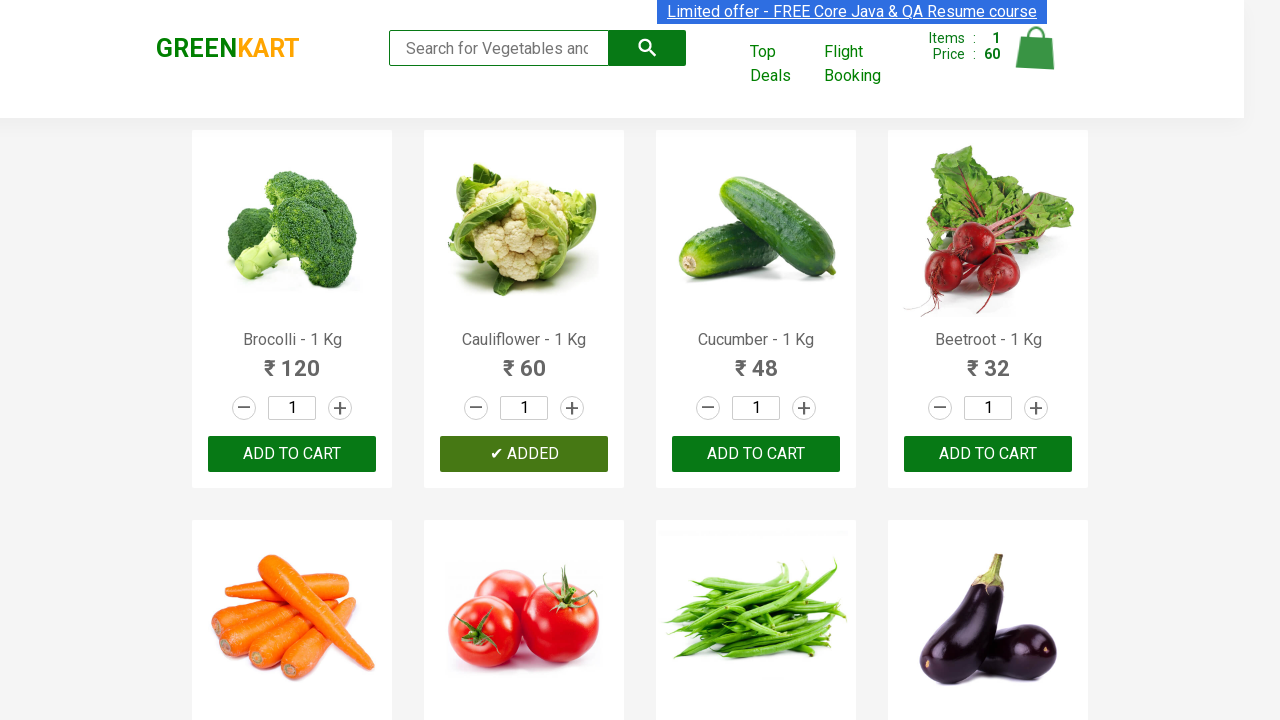

Added 'Cucumber' to cart at (756, 454) on xpath=//div[@class='product-action']/button >> nth=2
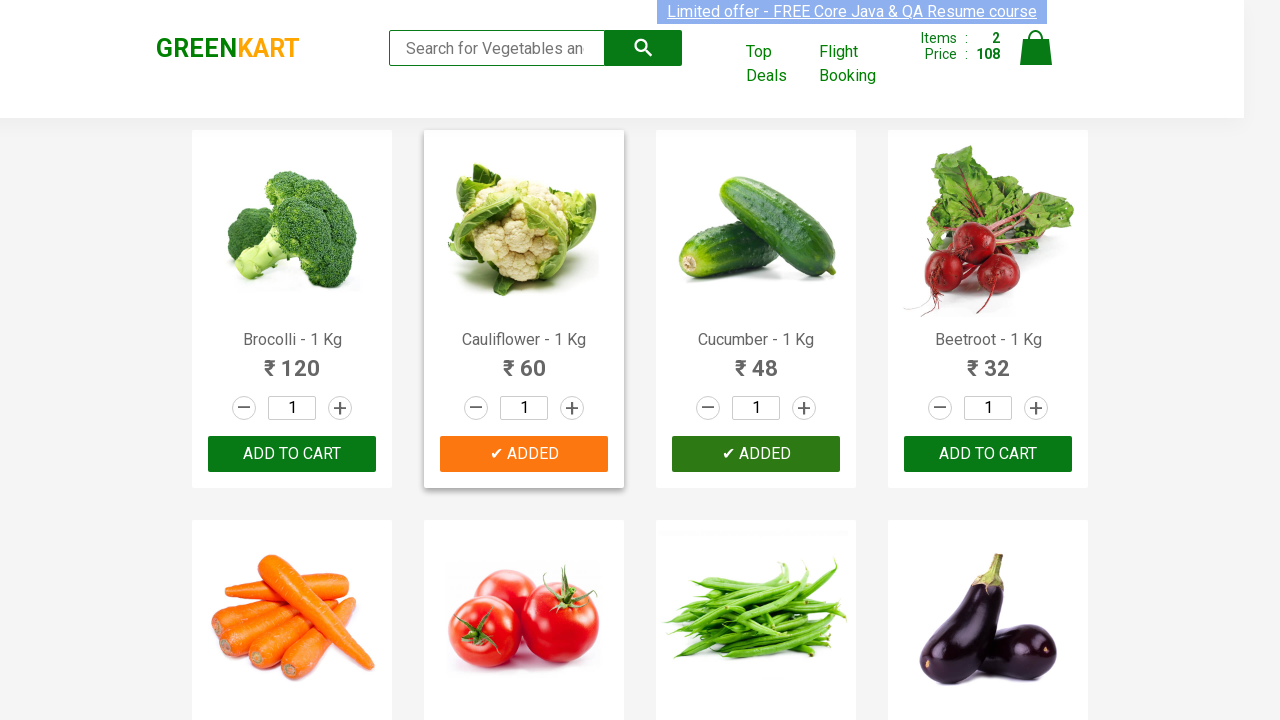

Added 'Carrot' to cart at (292, 360) on xpath=//div[@class='product-action']/button >> nth=4
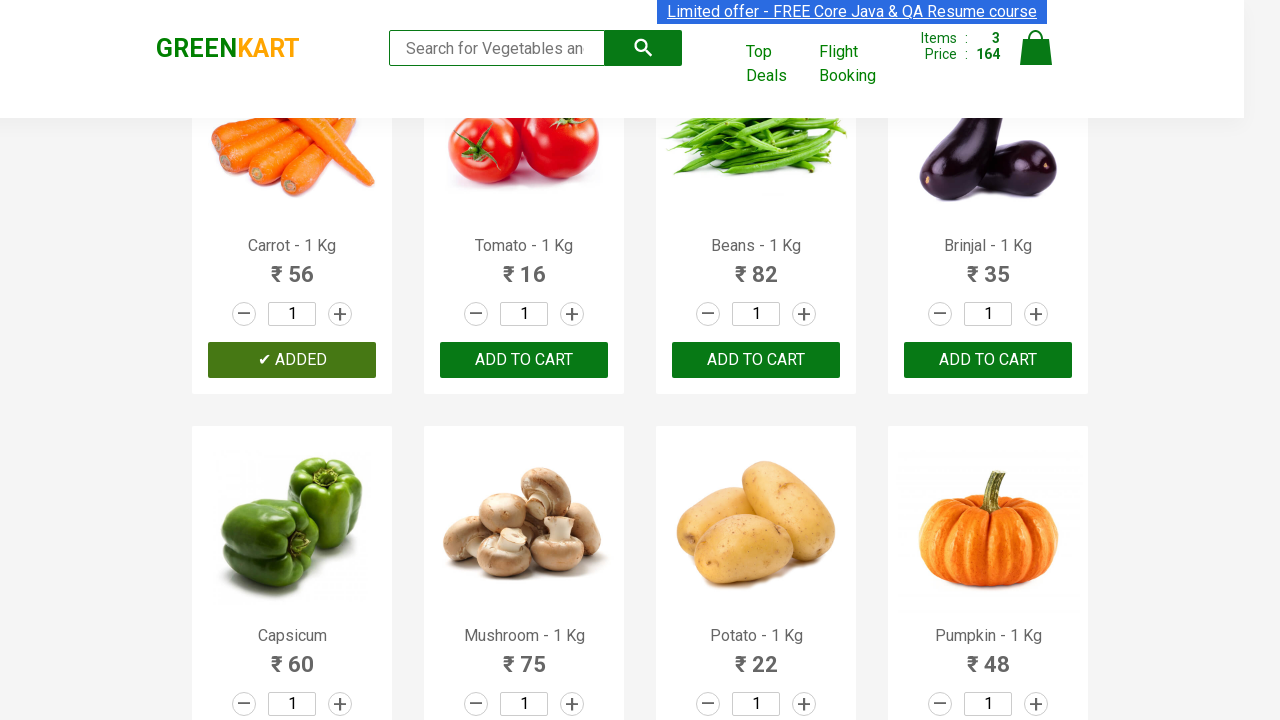

Clicked cart icon to view cart at (1036, 48) on xpath=//a[@class='cart-icon']//img[contains(@class,'')]
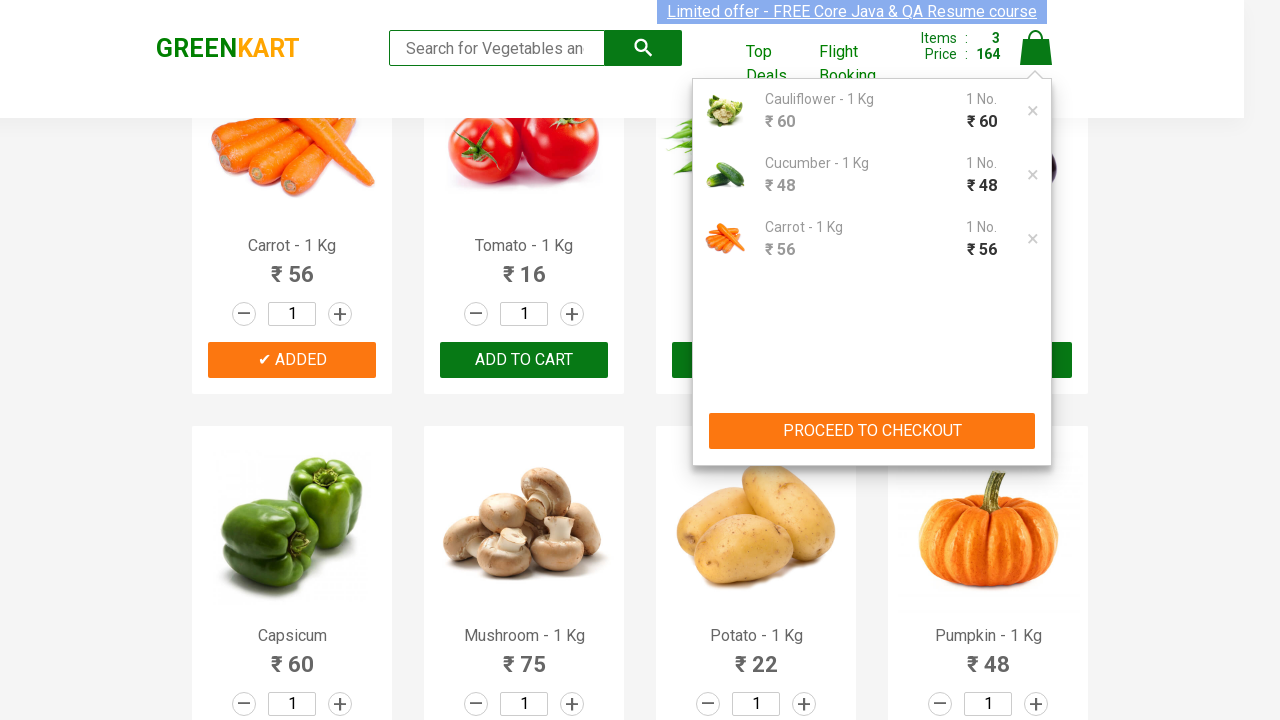

Checkout button became visible
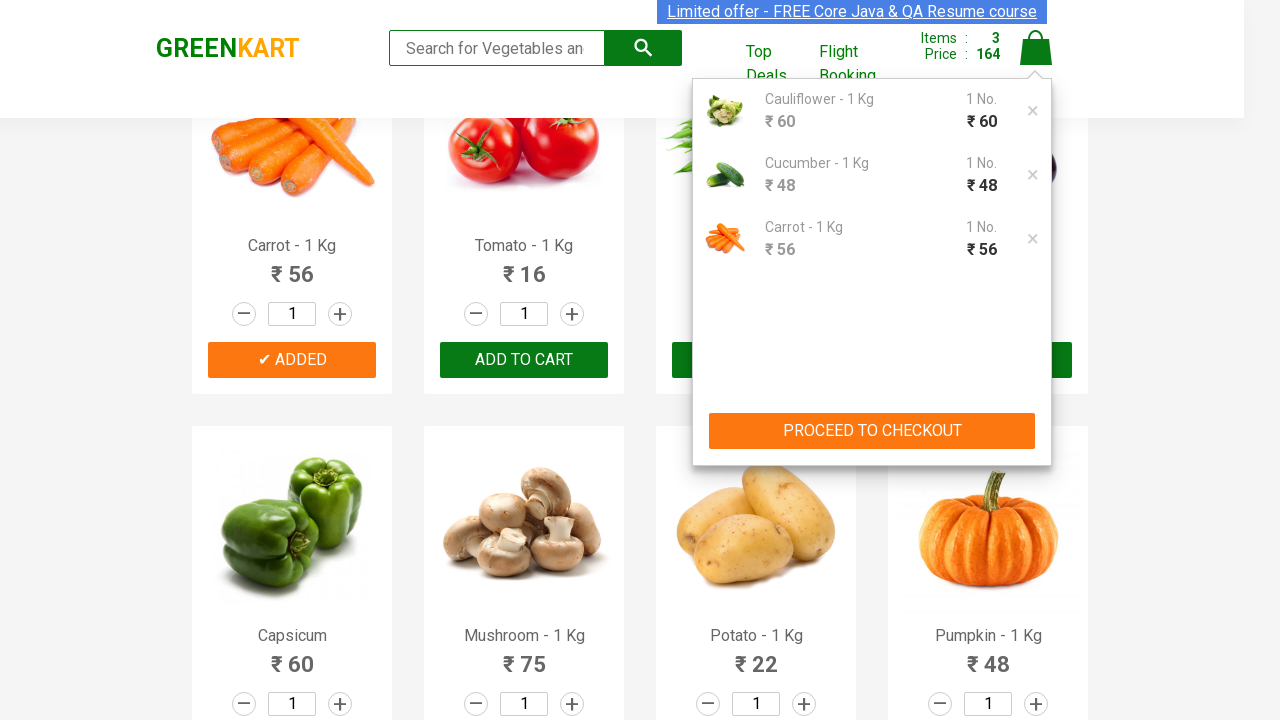

Clicked 'PROCEED TO CHECKOUT' button at (872, 431) on xpath=//div[@class='action-block']/button
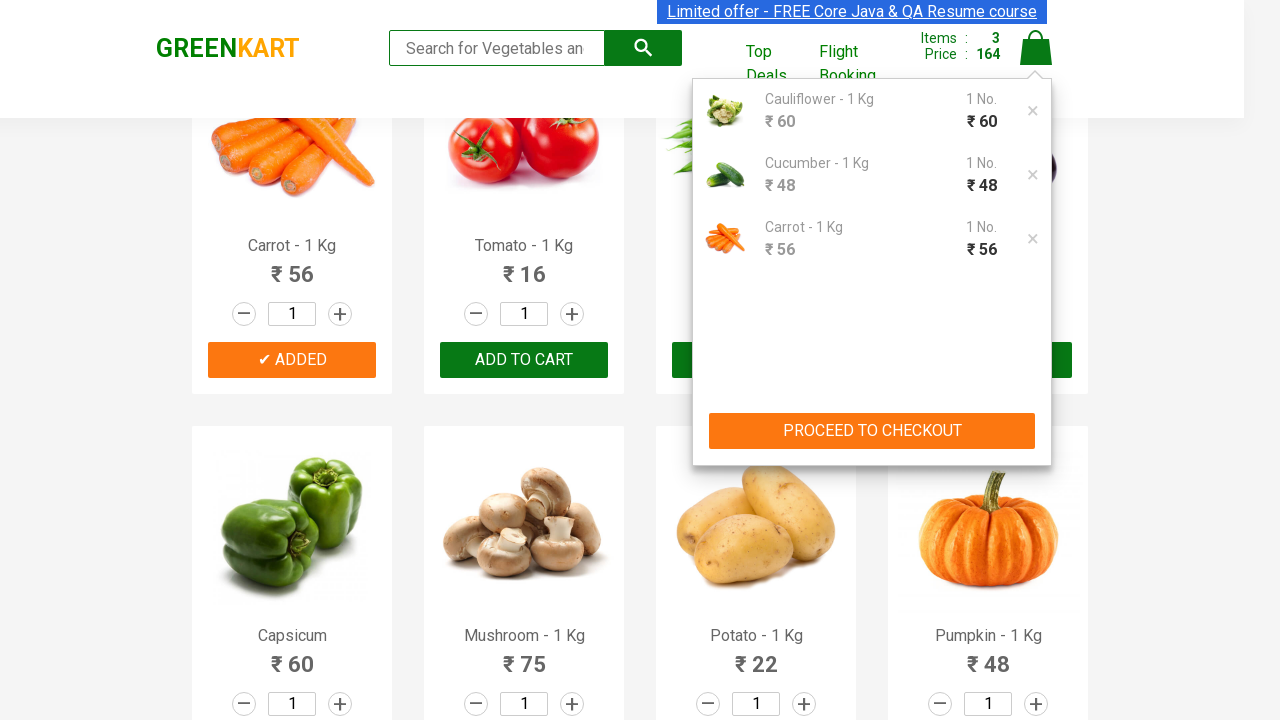

Promo code input field became visible
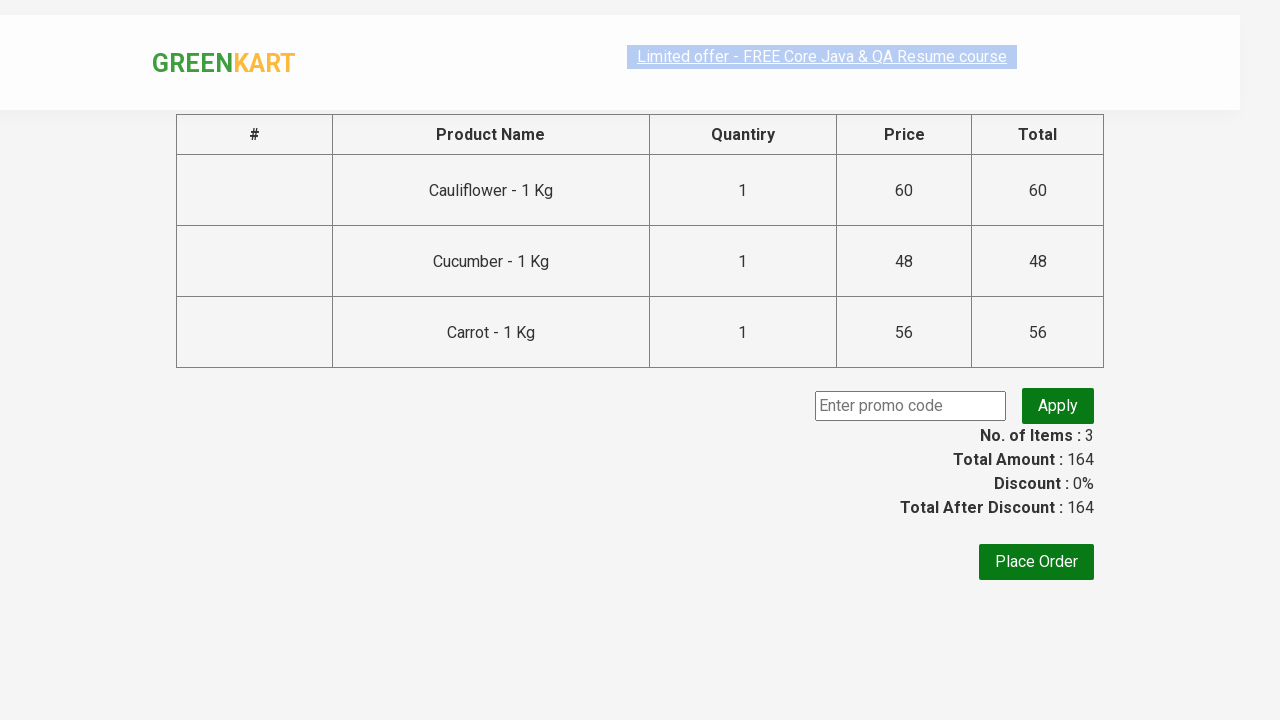

Entered promo code 'rahulshettyacademy' on input.promoCode
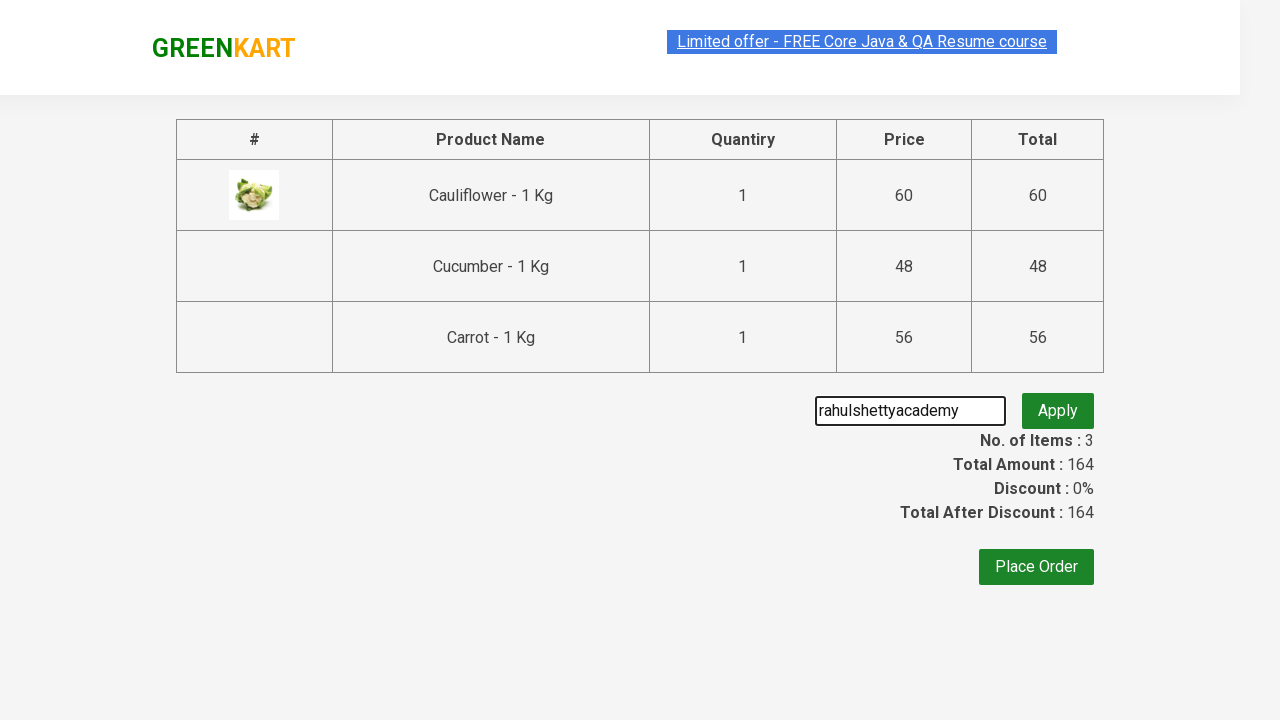

Clicked Apply button to apply promo code at (1058, 406) on button.promoBtn
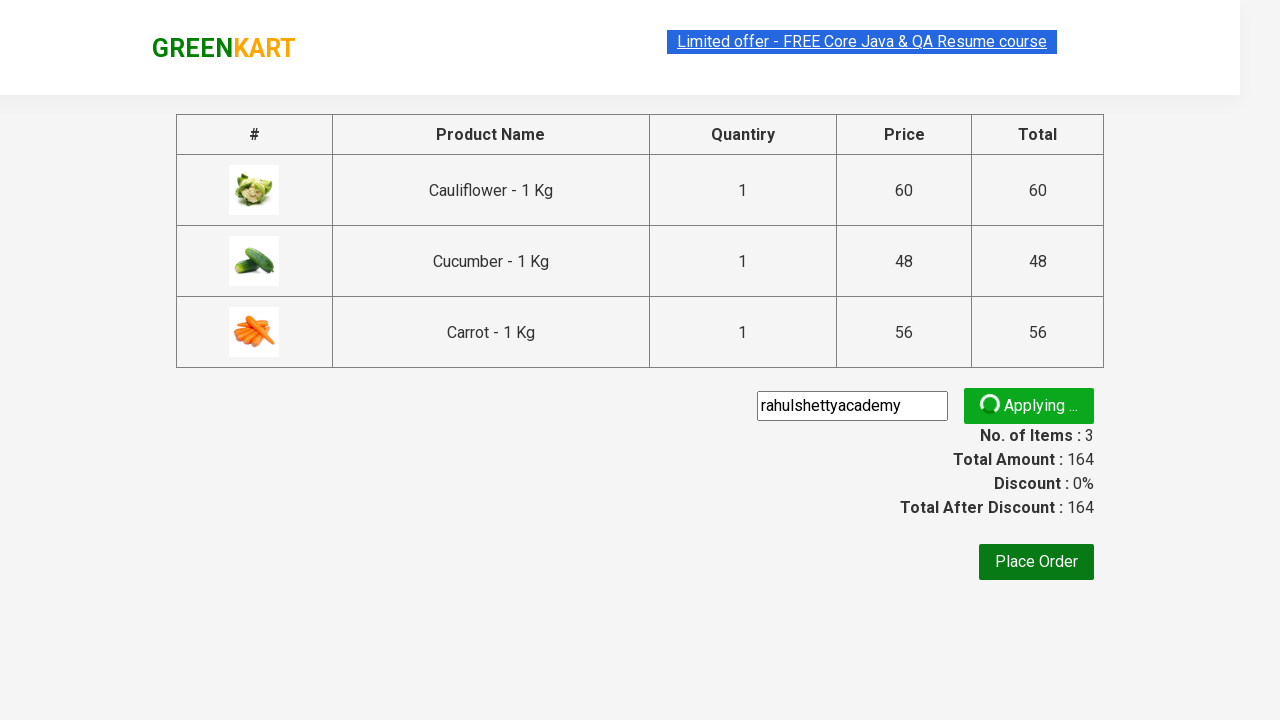

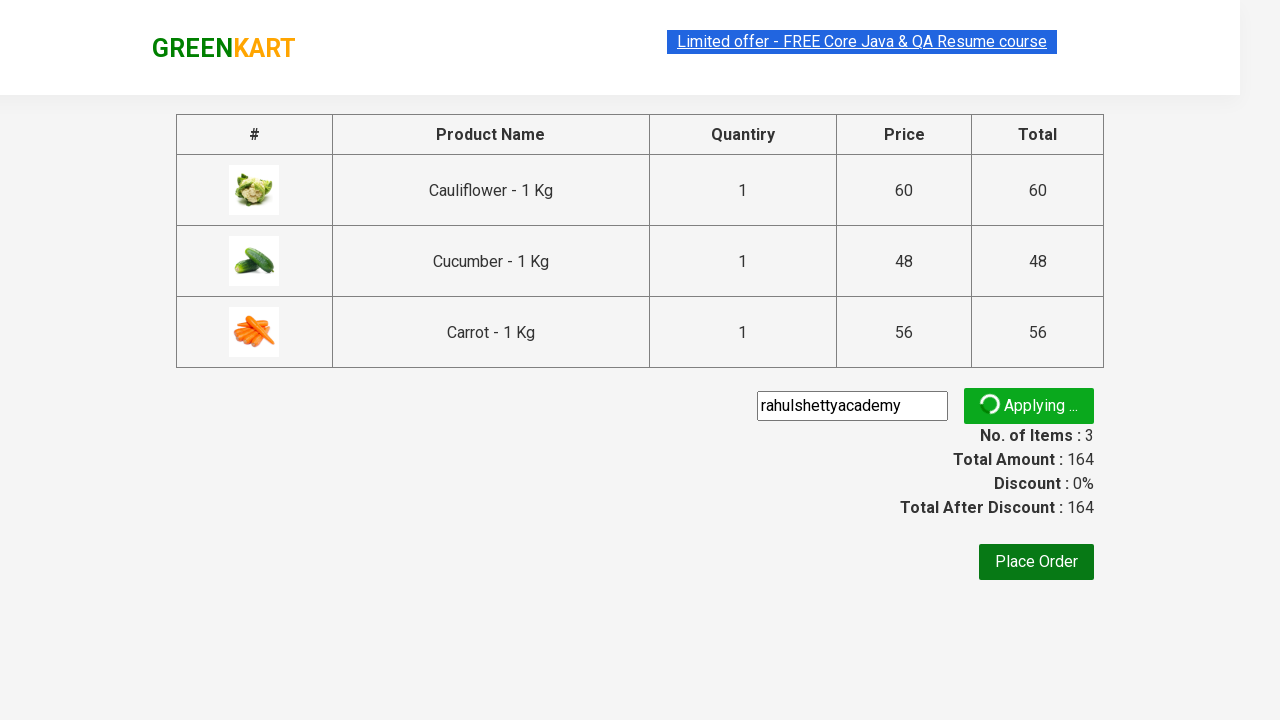